Tests handling a JavaScript prompt dialog by clicking a button to trigger it, entering text into the prompt, and accepting it

Starting URL: https://v1.training-support.net/selenium/javascript-alerts

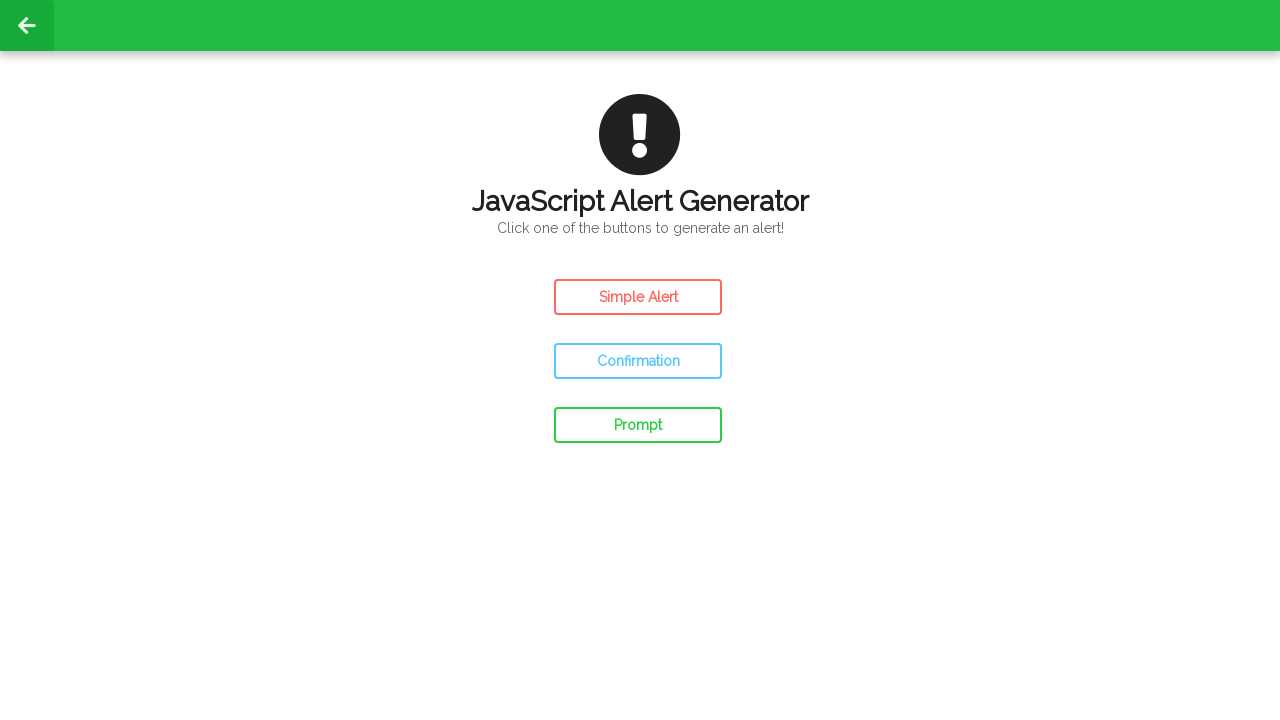

Registered dialog handler to accept prompt with text 'Awesome!'
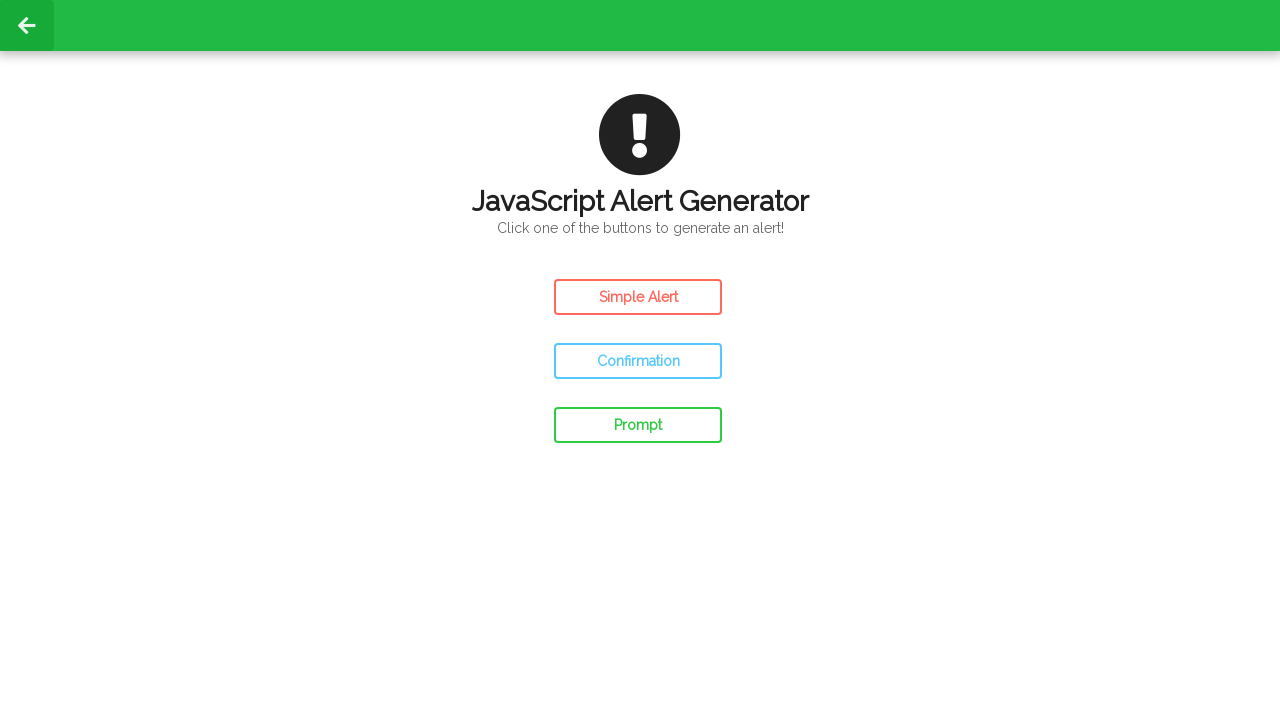

Clicked prompt button to trigger JavaScript prompt dialog at (638, 425) on #prompt
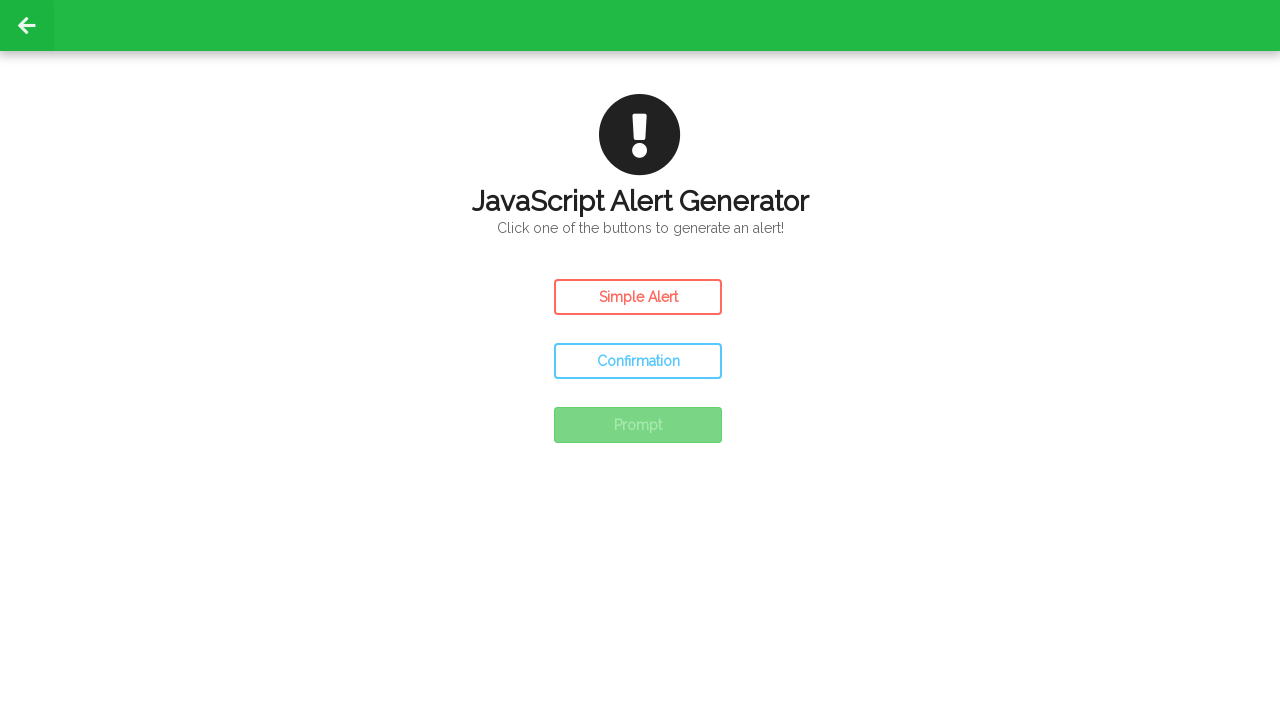

Waited for dialog handling to complete
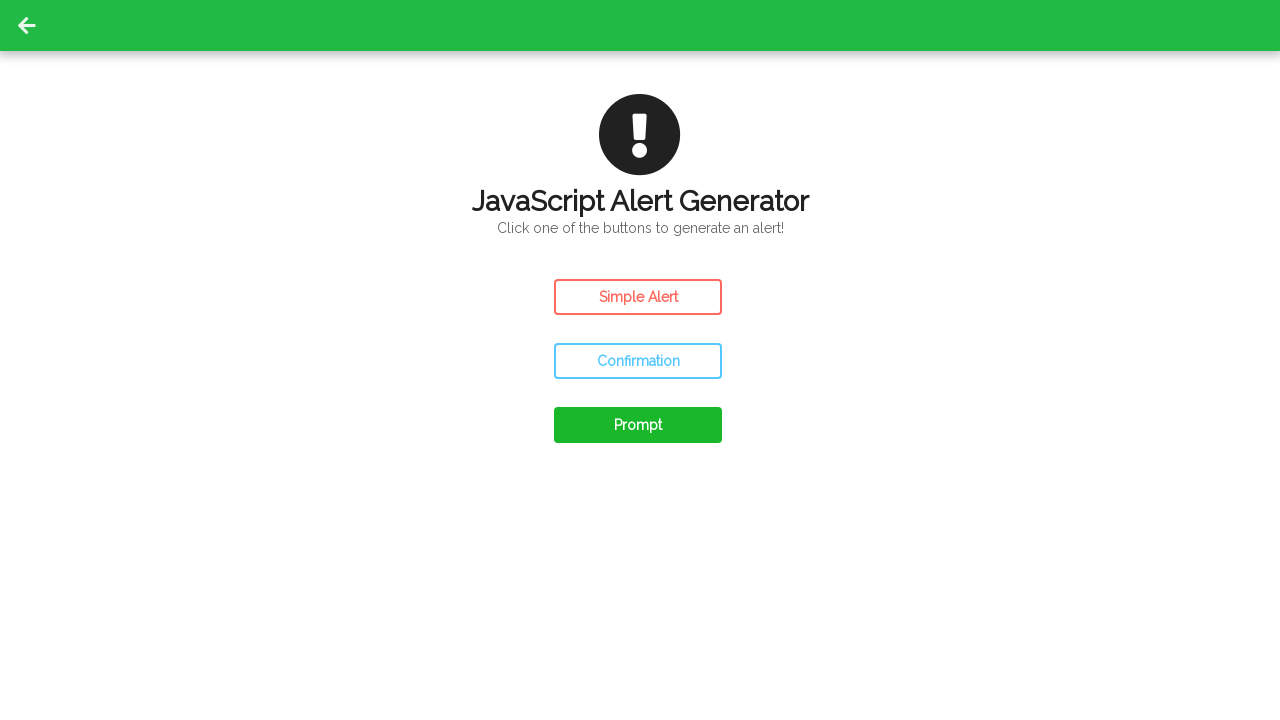

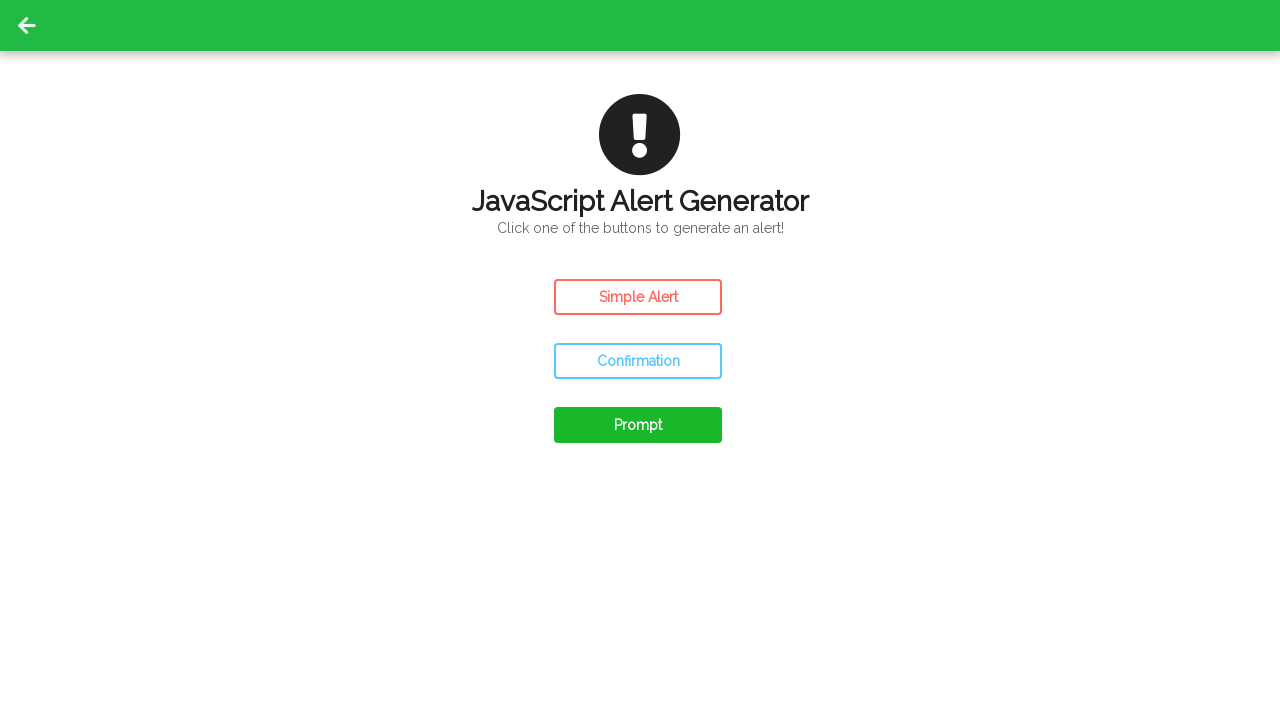